Navigates to a specific anime page (Oshi no Ko season 2) and waits for the review elements to load on the page.

Starting URL: https://myanimelist.net/anime/55791

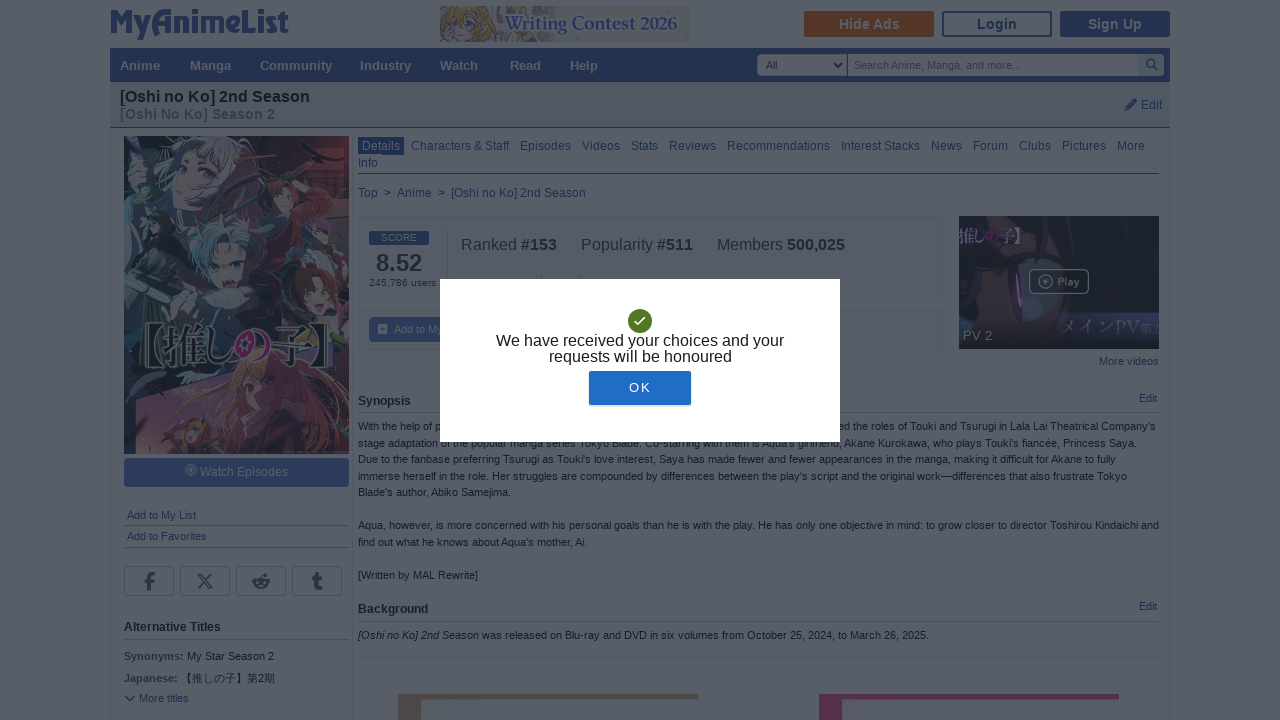

Waited for review elements to load on Oshi no Ko season 2 anime page
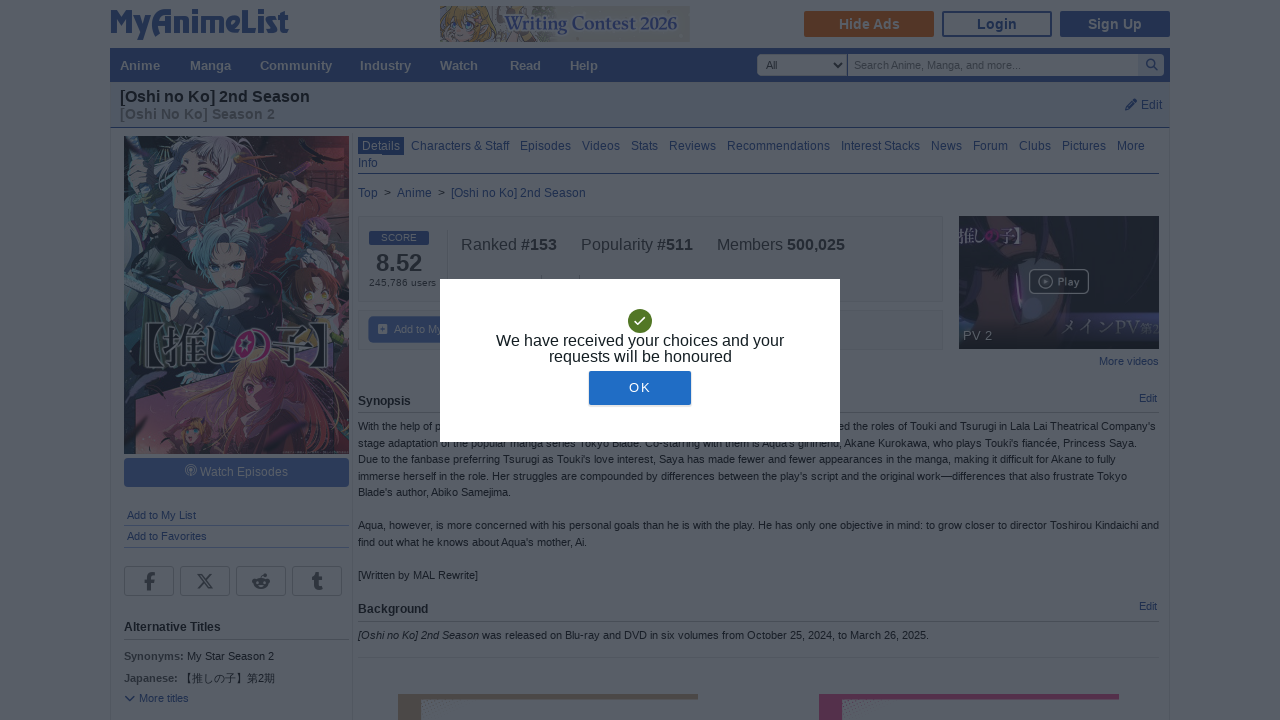

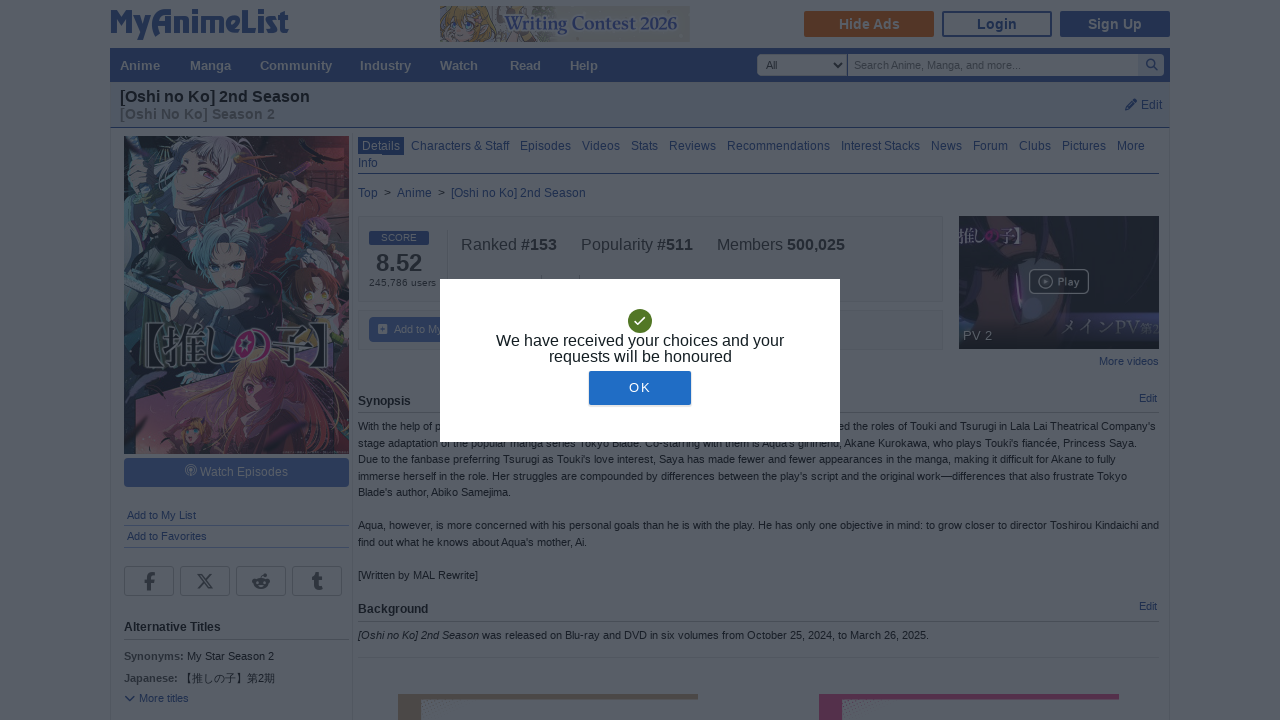